Scrolls the viewport by a fixed amount (200 pixels vertically) from current position

Starting URL: https://crossbrowsertesting.github.io/selenium_example_page.html

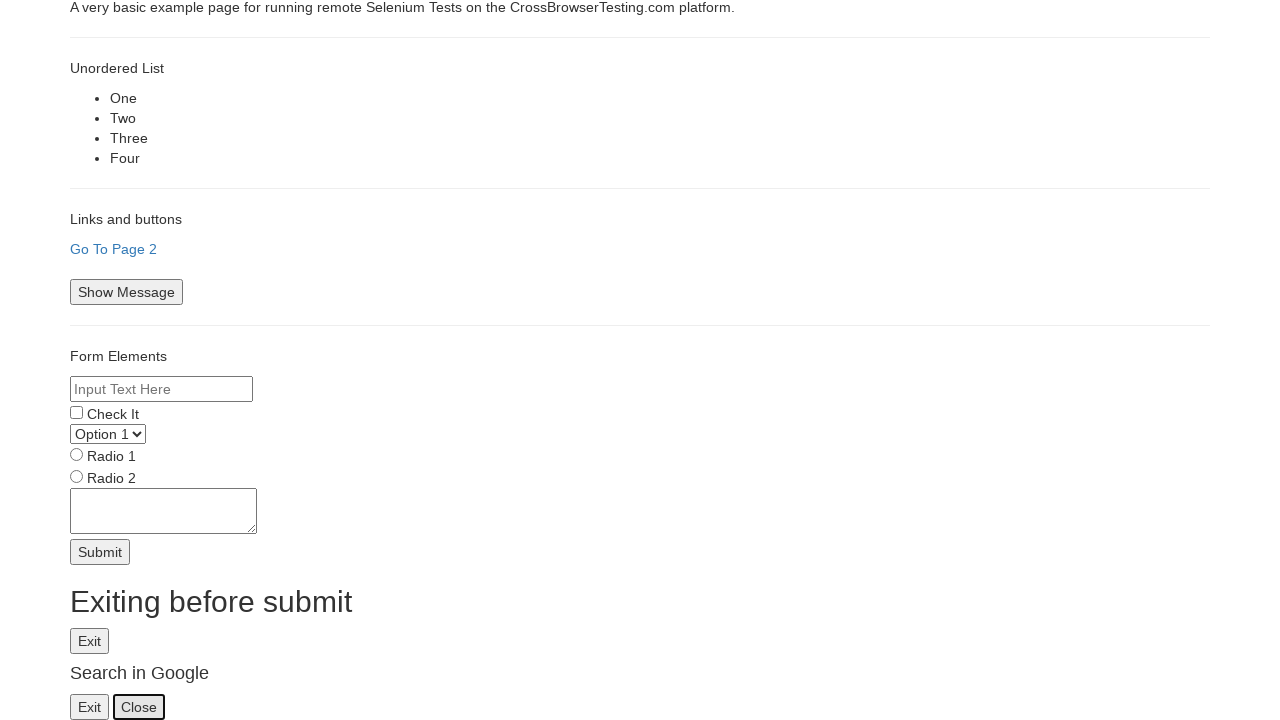

Set viewport size to 500x400 pixels
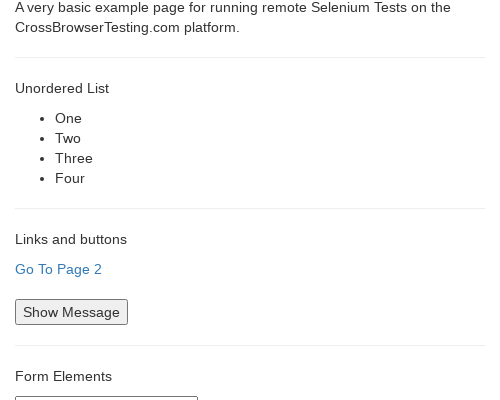

Scrolled viewport by 200 pixels vertically
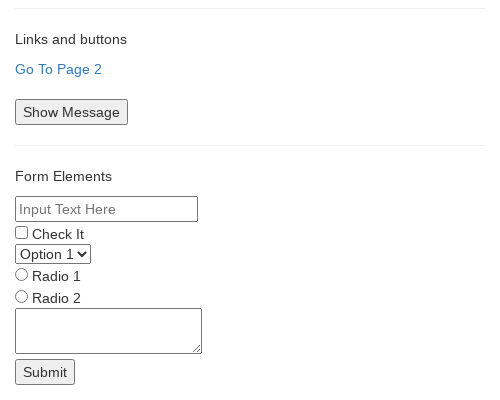

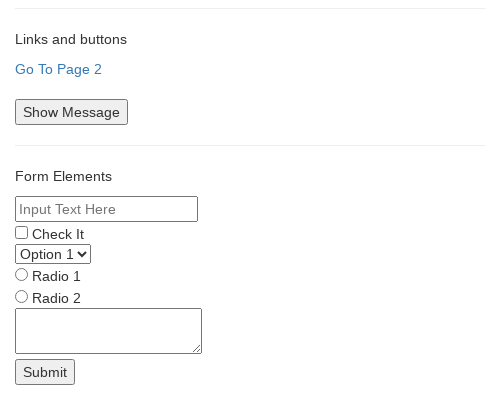